Navigates to Browse Languages section and verifies the table headers for Language and Author columns

Starting URL: http://www.99-bottles-of-beer.net/

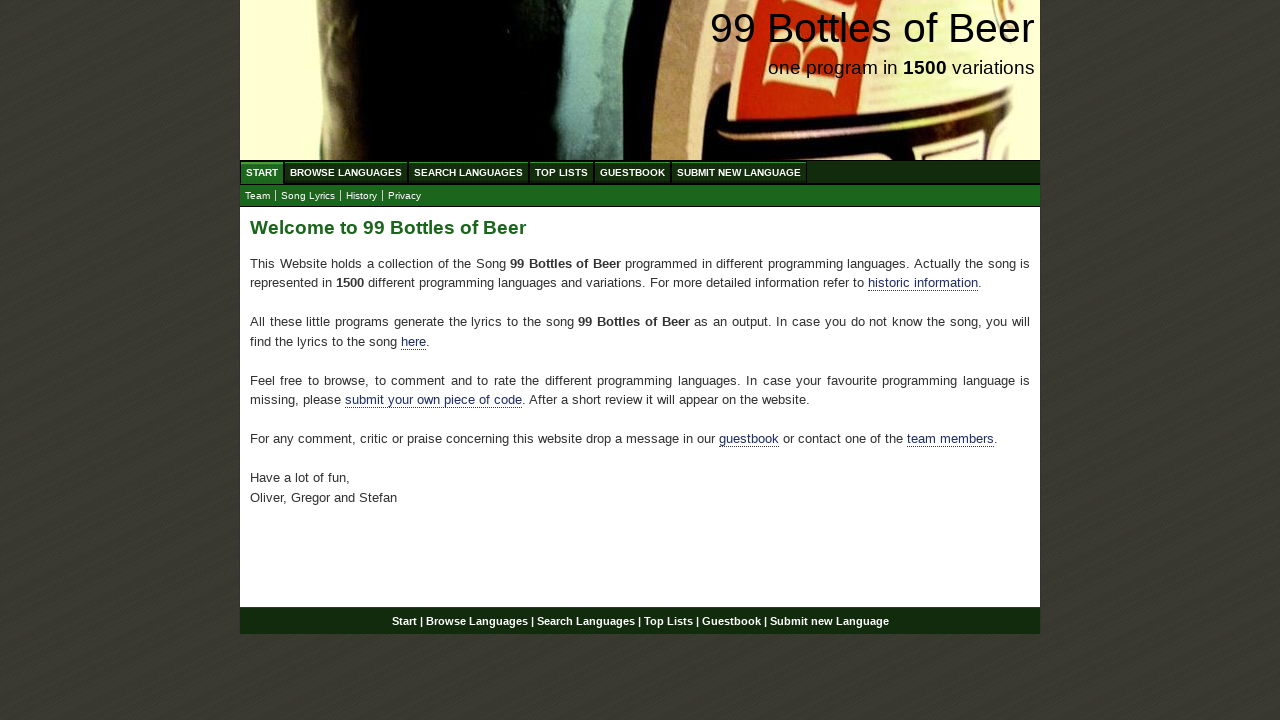

Clicked on Browse Languages link at (346, 172) on #menu li a[href='/abc.html']
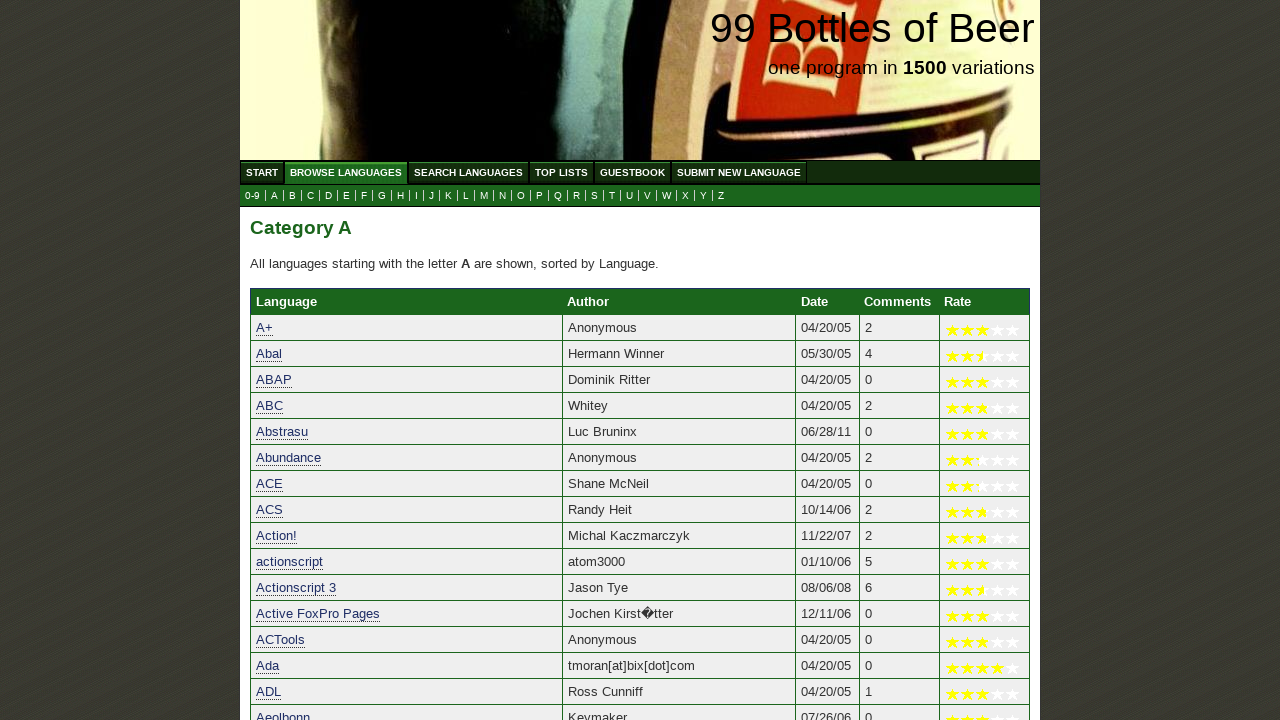

Waited for Browse Languages table to load
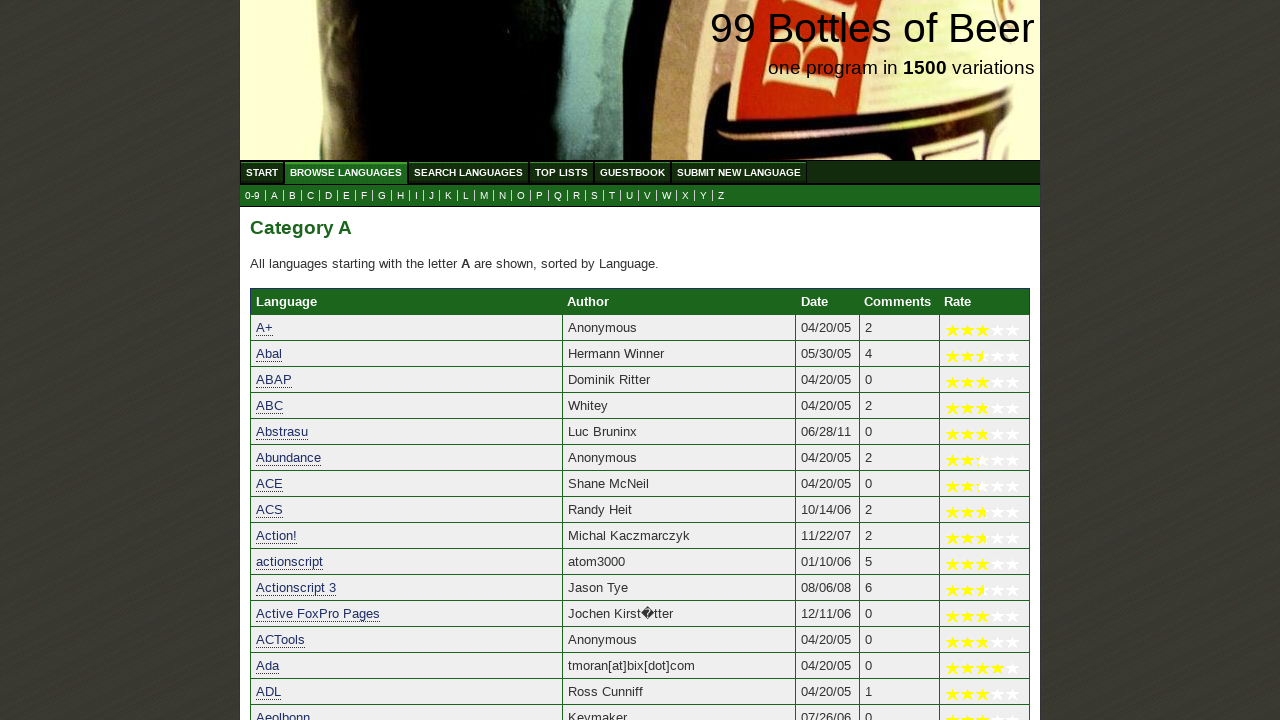

Verified Language column header is visible
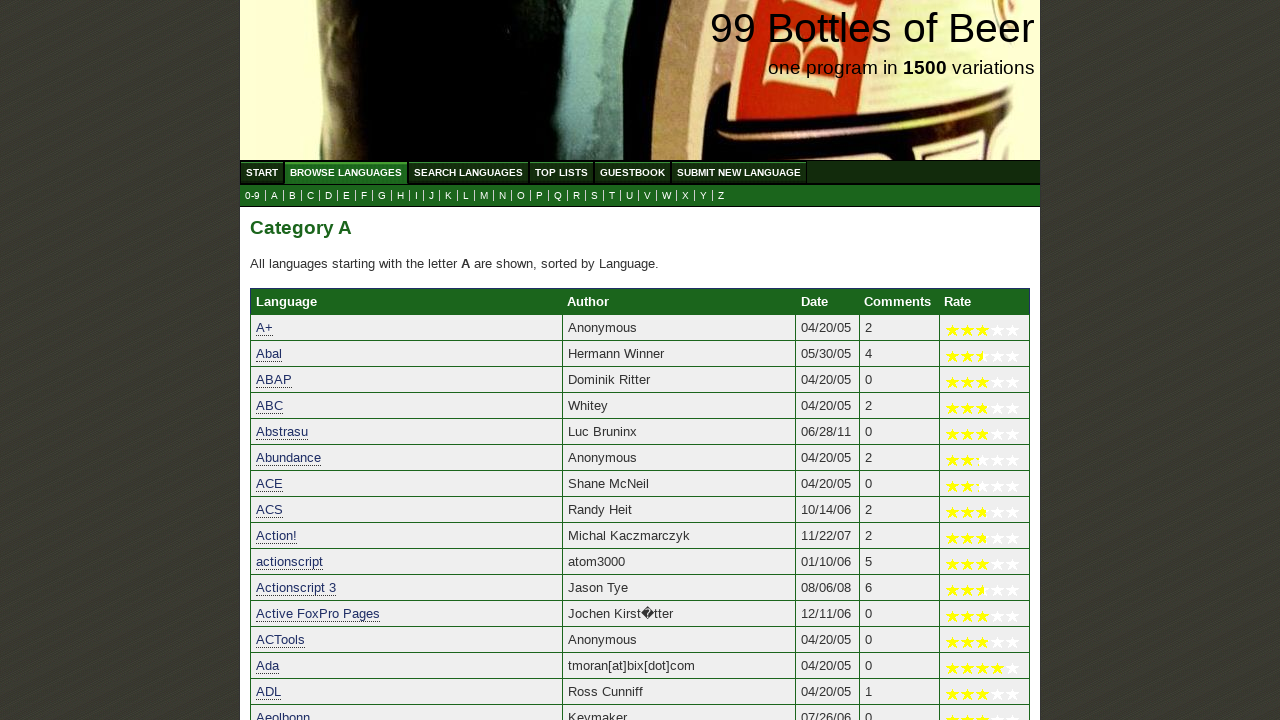

Verified Author column header is visible
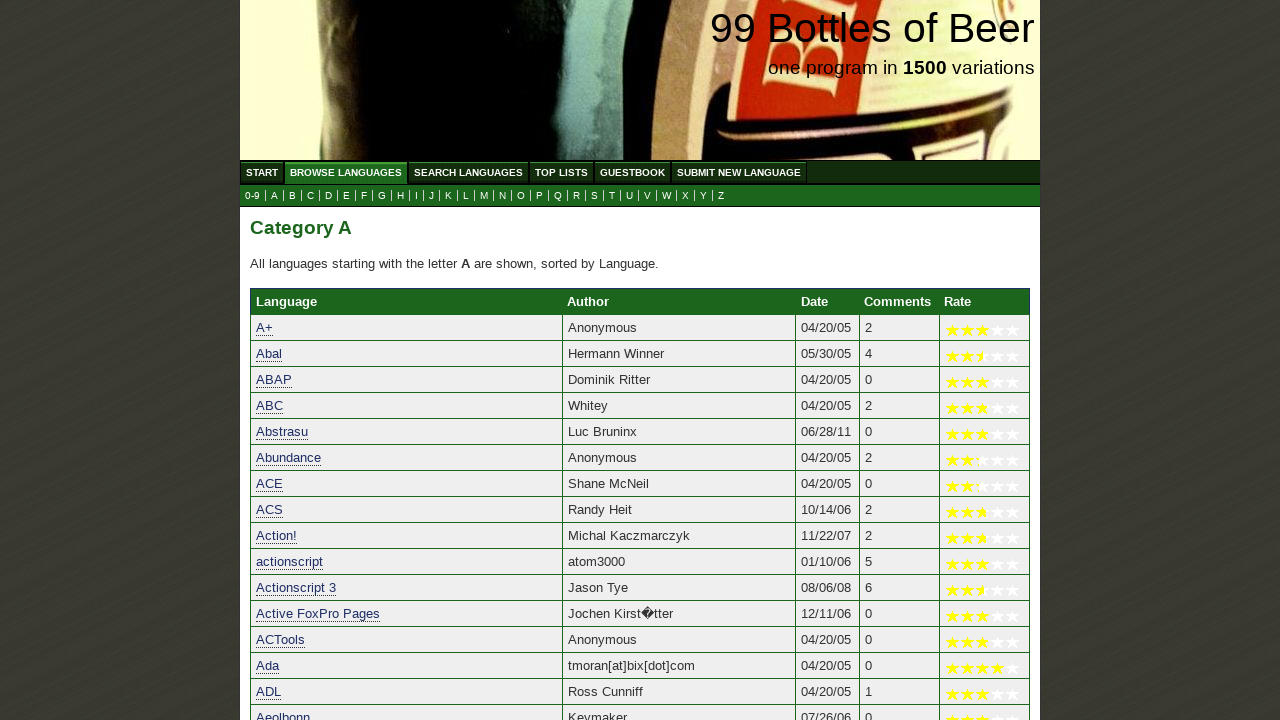

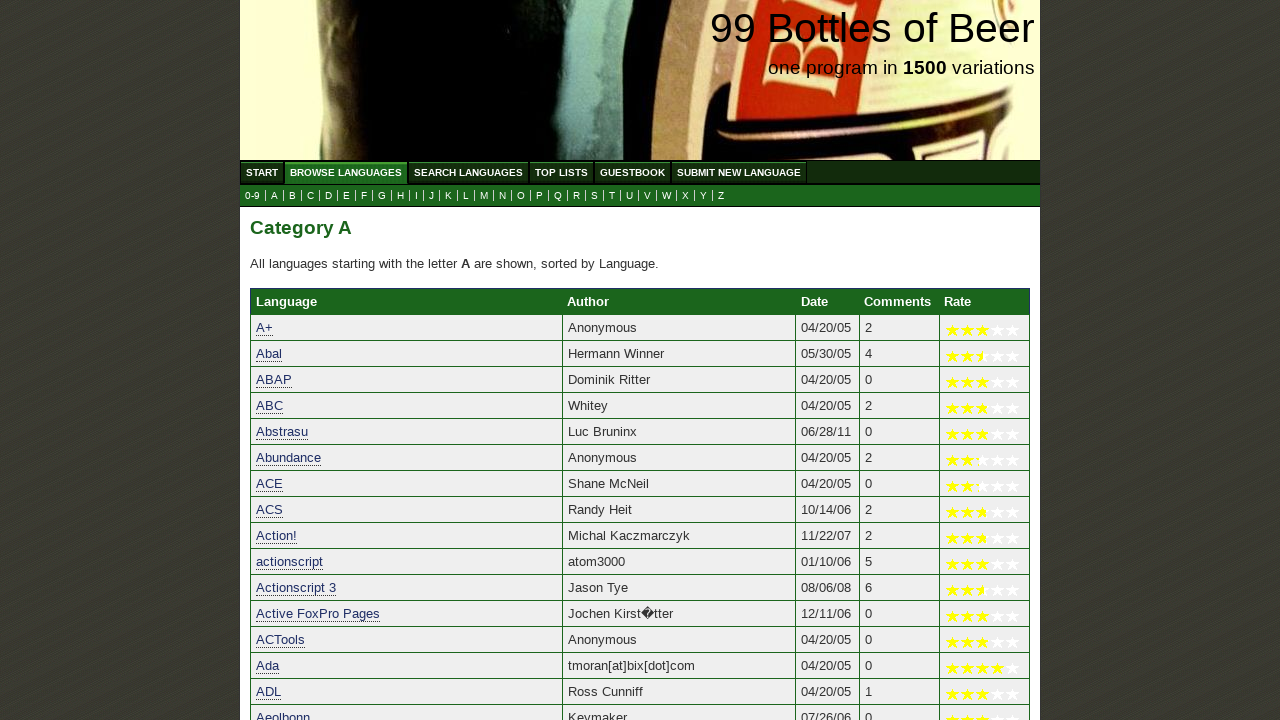